Tests dynamic XPath selection by finding all radio buttons on a contact form and clicking the one with the value "Morning"

Starting URL: https://www.mycontactform.com/samples/businesscontact.php

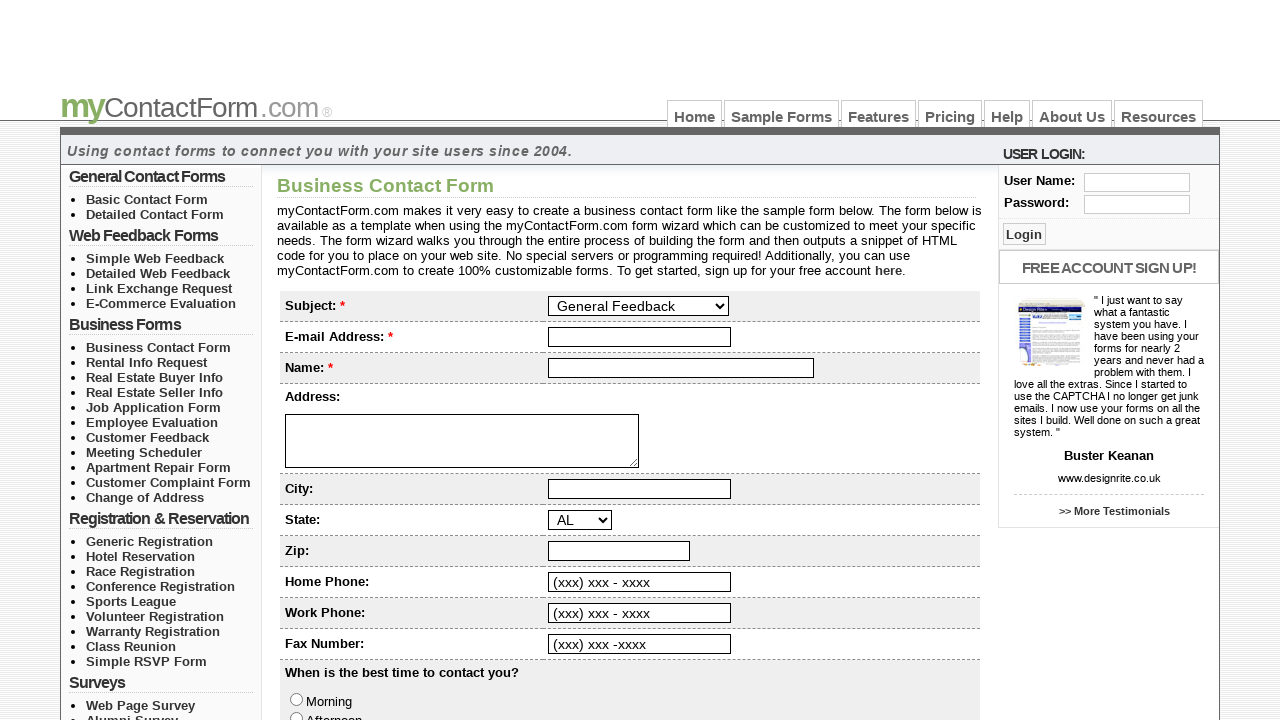

Waited for radio buttons to be present on the contact form
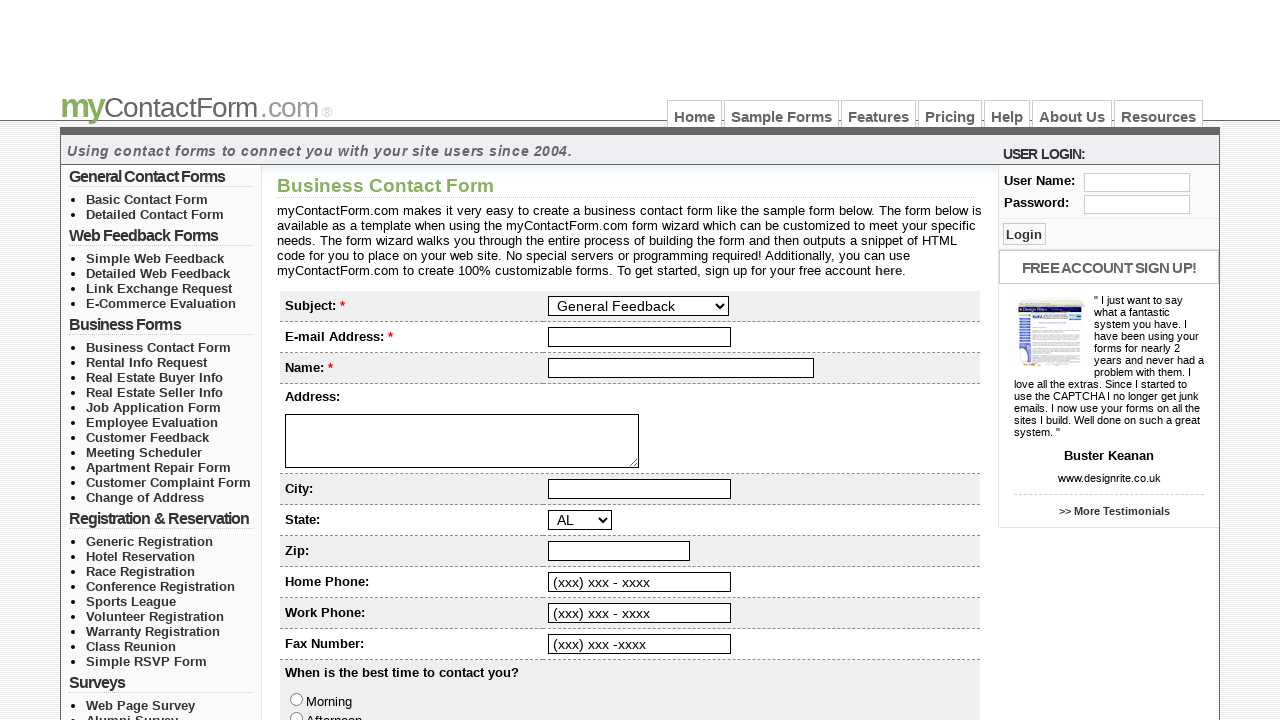

Located all radio buttons on the form
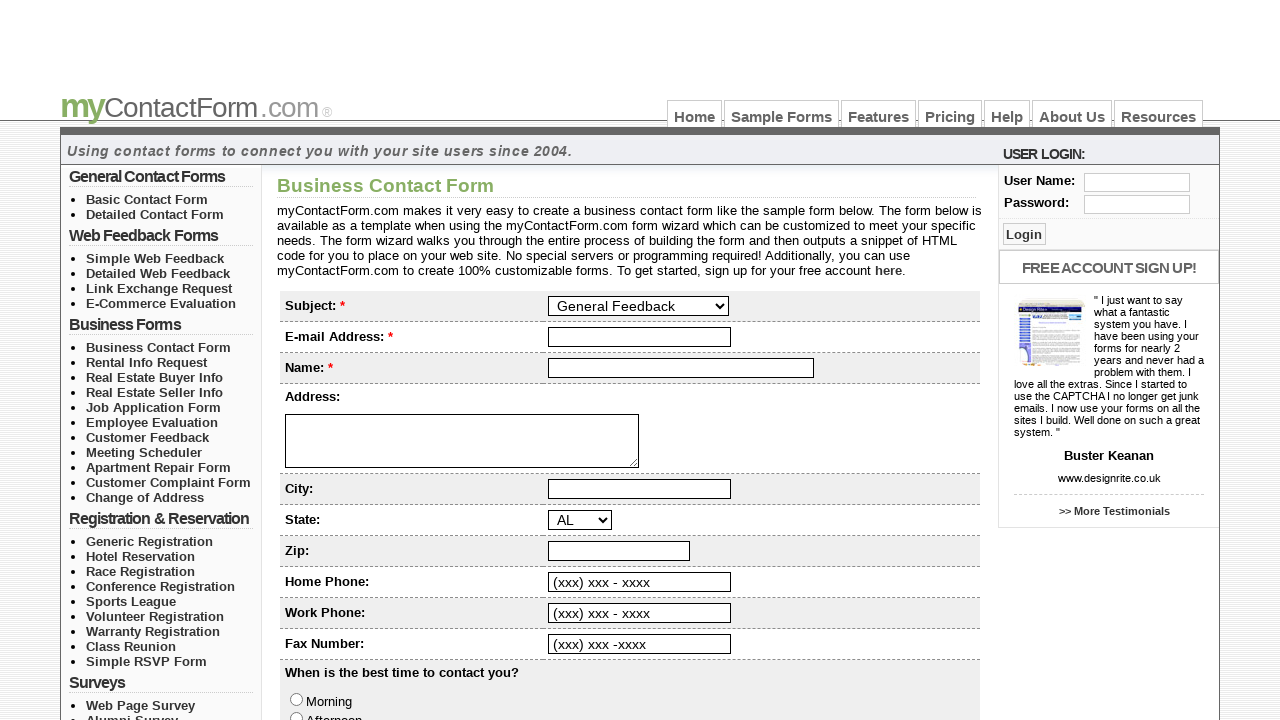

Found 6 radio buttons on the form
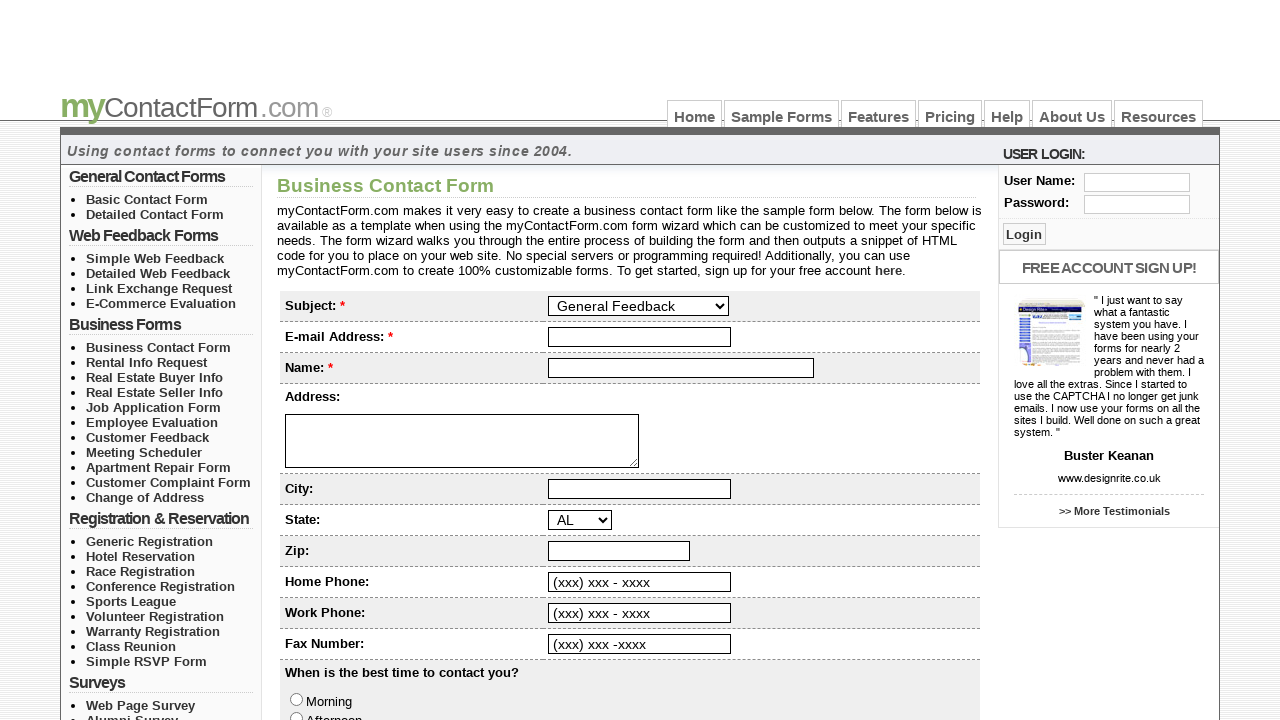

Retrieved value attribute from radio button 0: 'Morning'
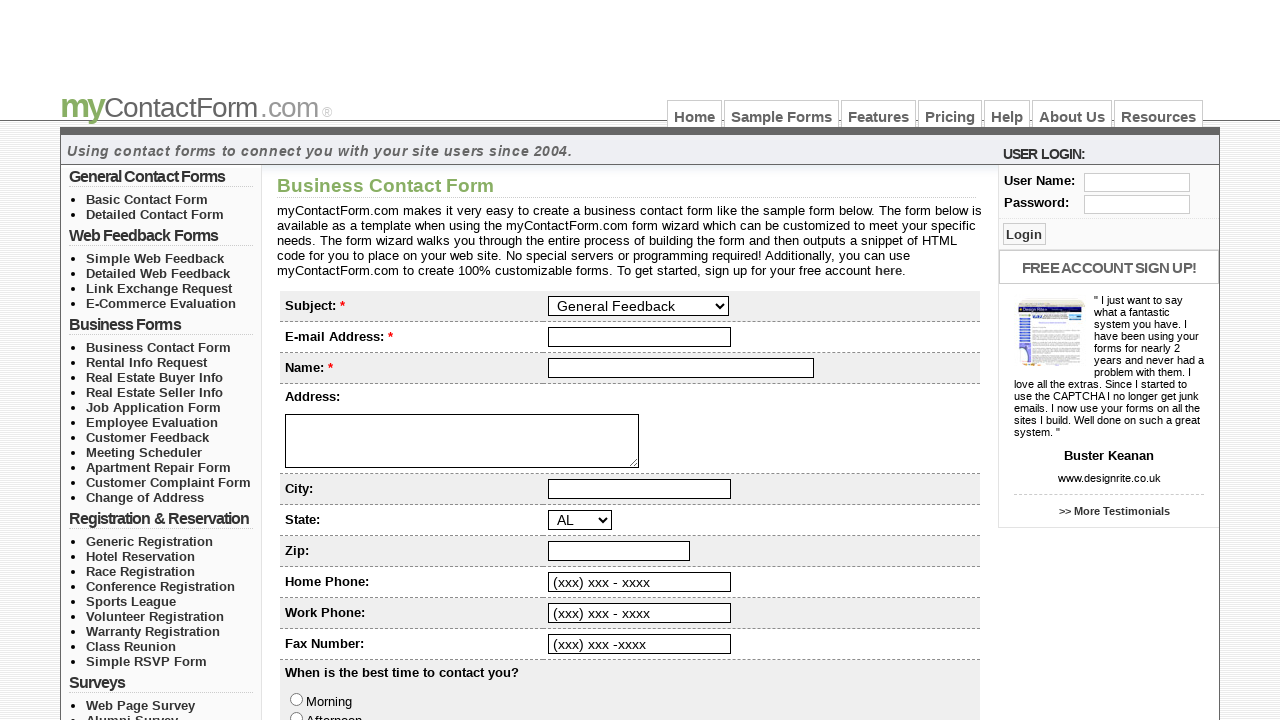

Clicked the 'Morning' radio button at (296, 699) on input[type='radio'] >> nth=0
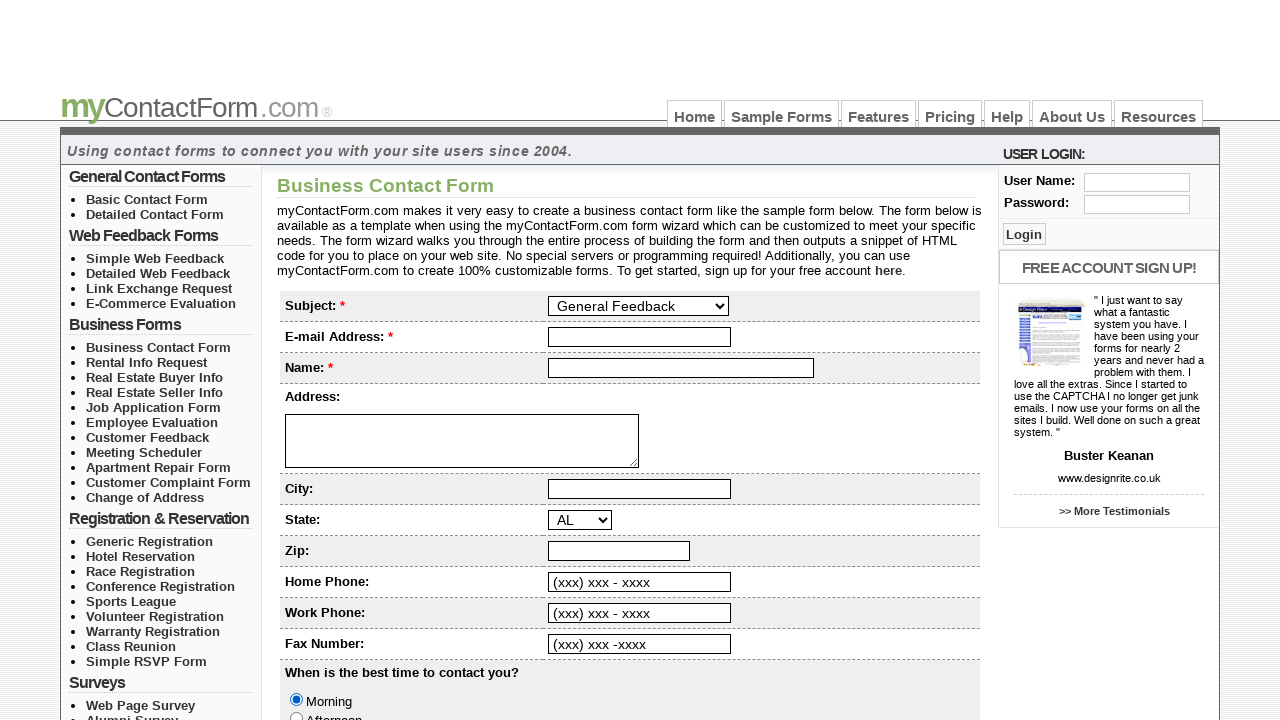

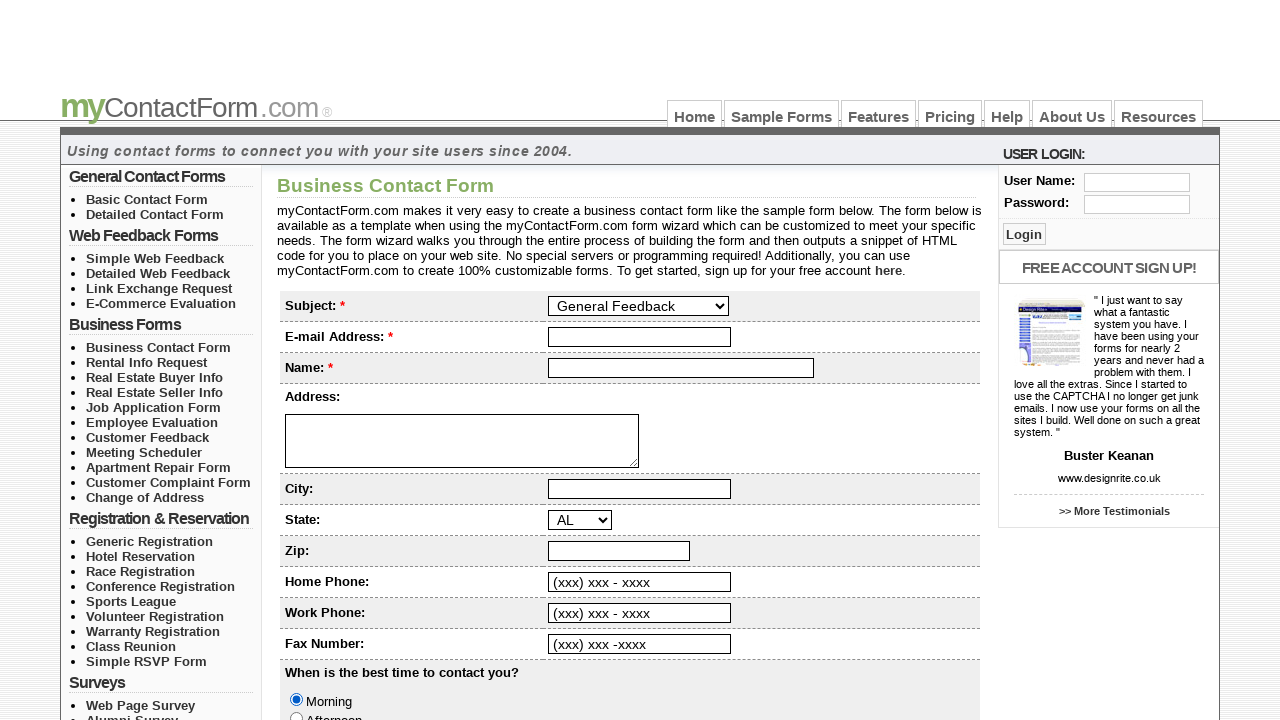